Navigates to the Ynet news website and verifies the page loads by checking for the page title

Starting URL: http://www.ynet.co.il

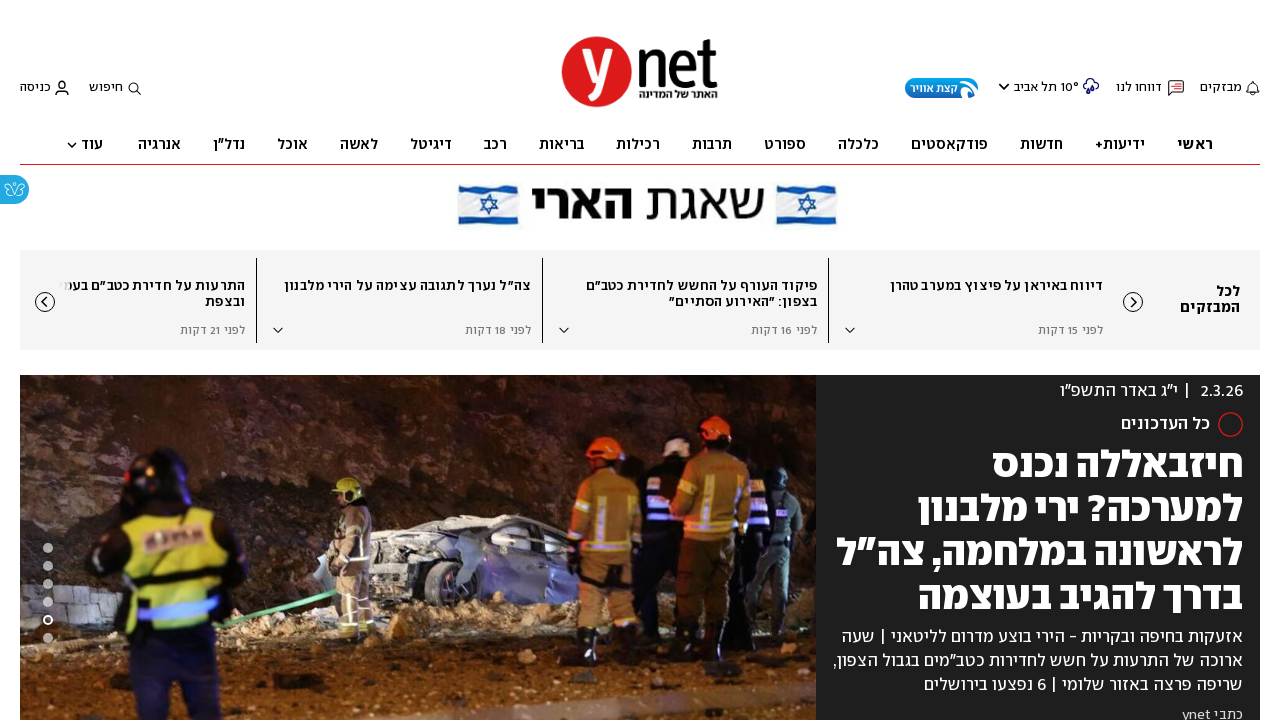

Waited for page DOM content to load
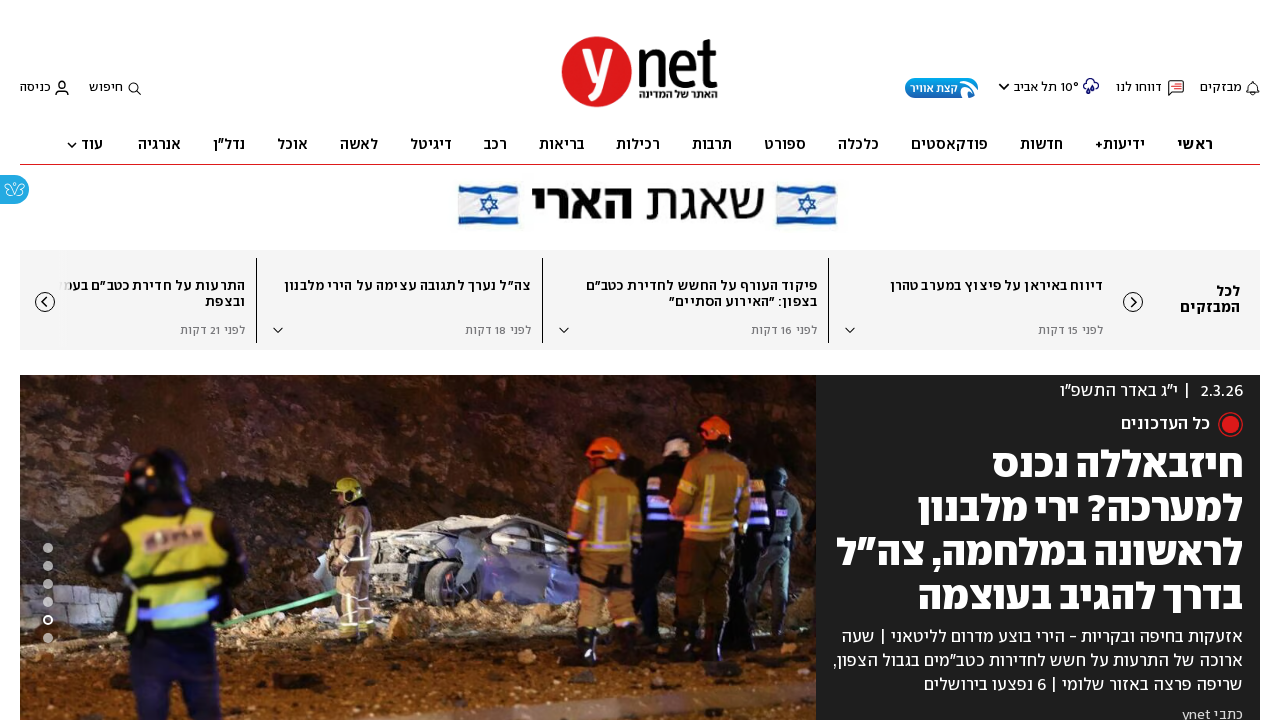

Retrieved page title: ynet - חדשות, כלכלה, ספורט ובריאות - דיווחים שוטפים מהארץ ומהעולם
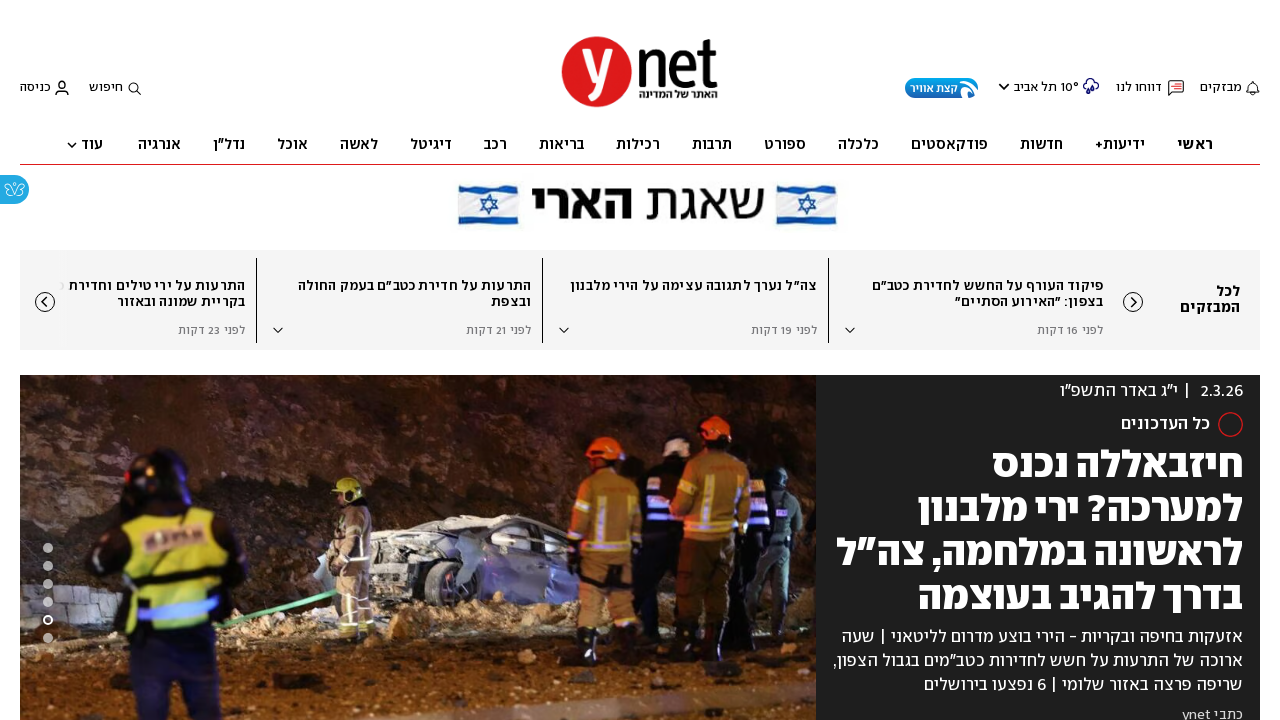

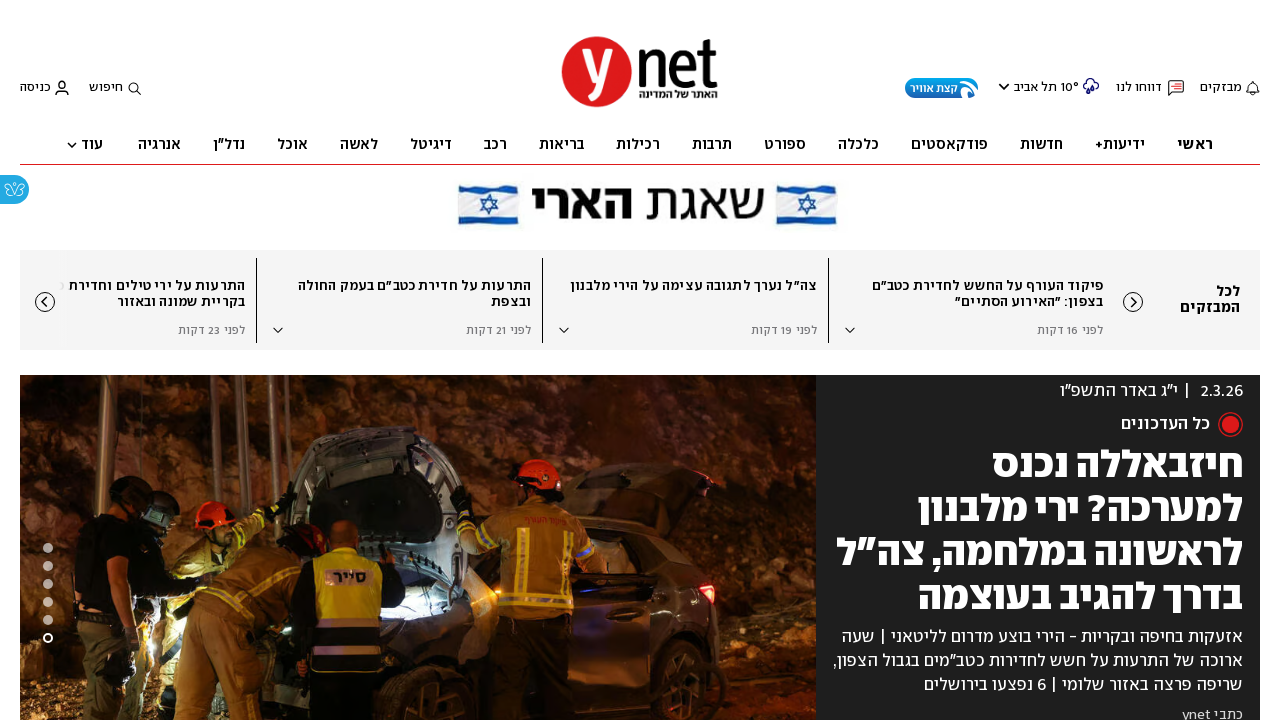